Tests prompt JavaScript alert by clicking a button to trigger it, entering text in the prompt, and accepting it

Starting URL: https://v1.training-support.net/selenium/javascript-alerts

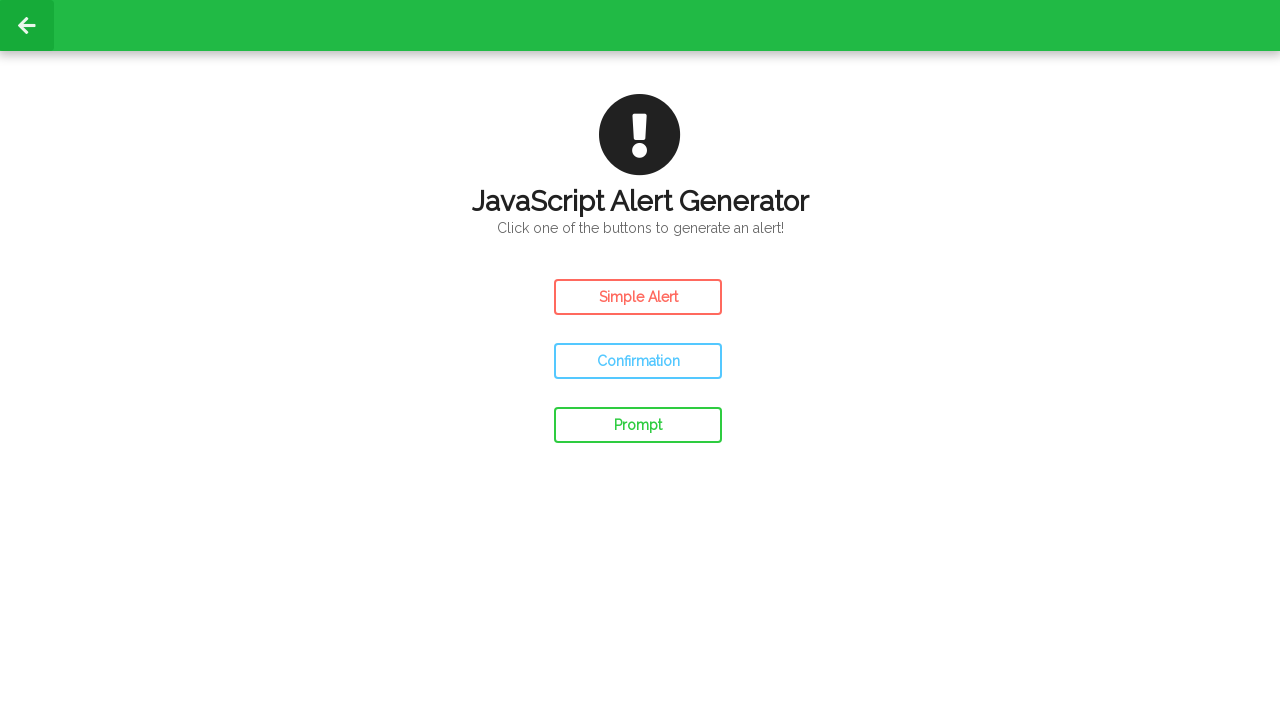

Registered dialog event handler to accept prompt with text 'Awesome!'
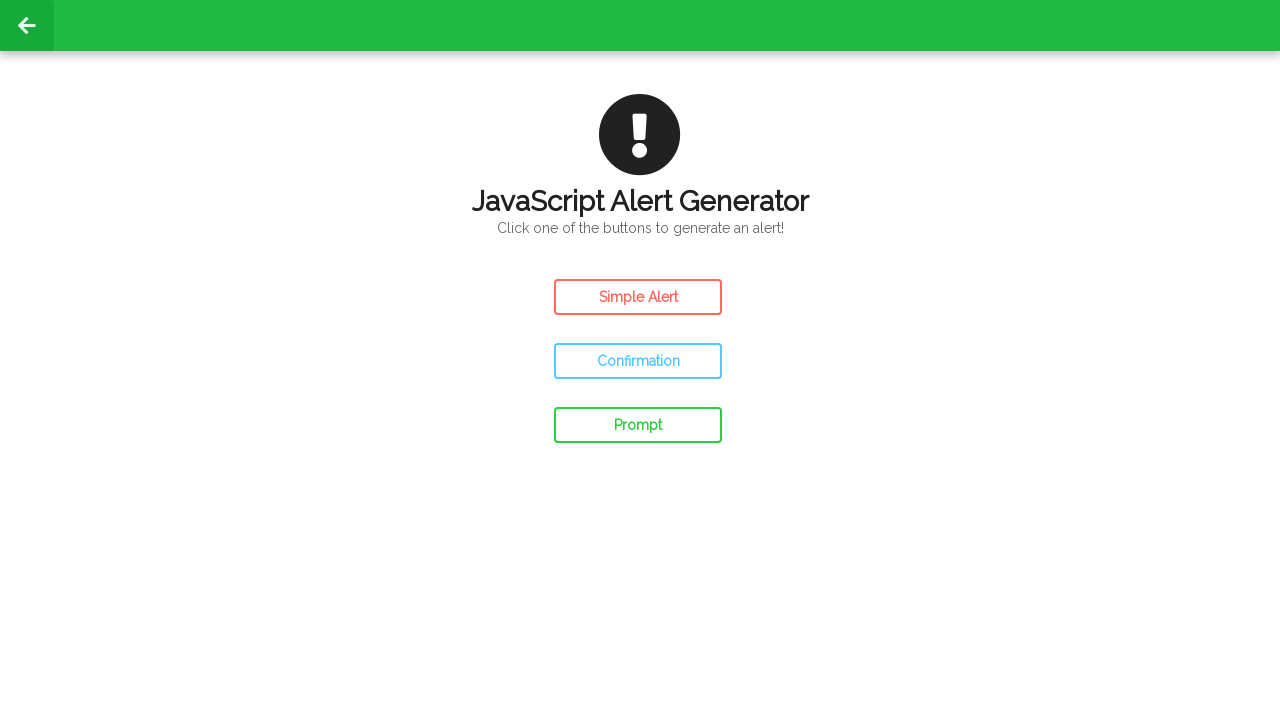

Clicked prompt alert button at (638, 425) on #prompt
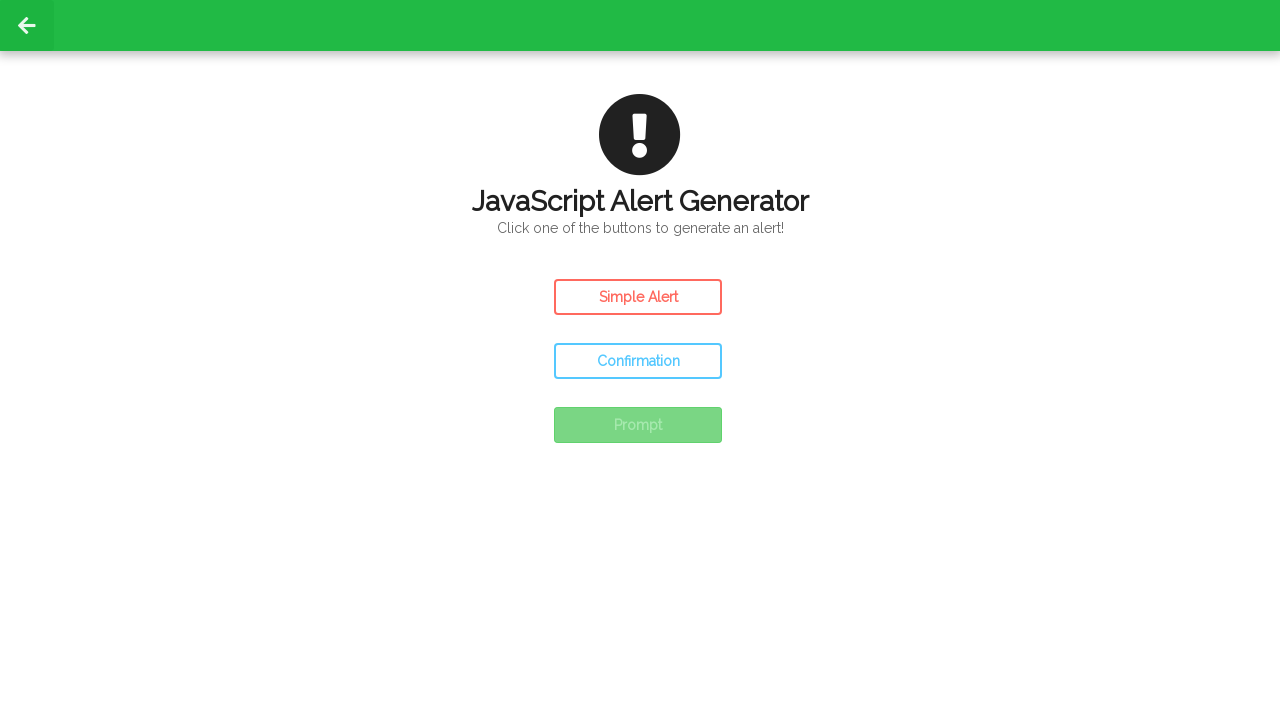

Waited for prompt dialog to be processed
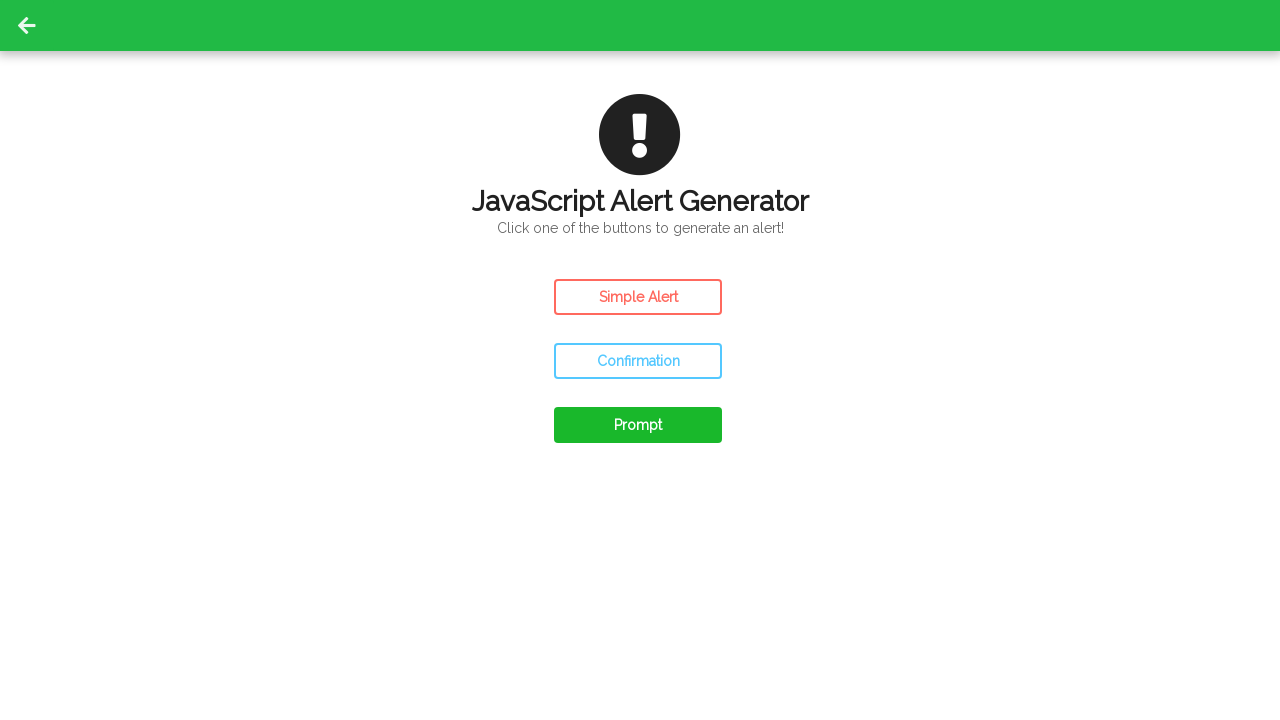

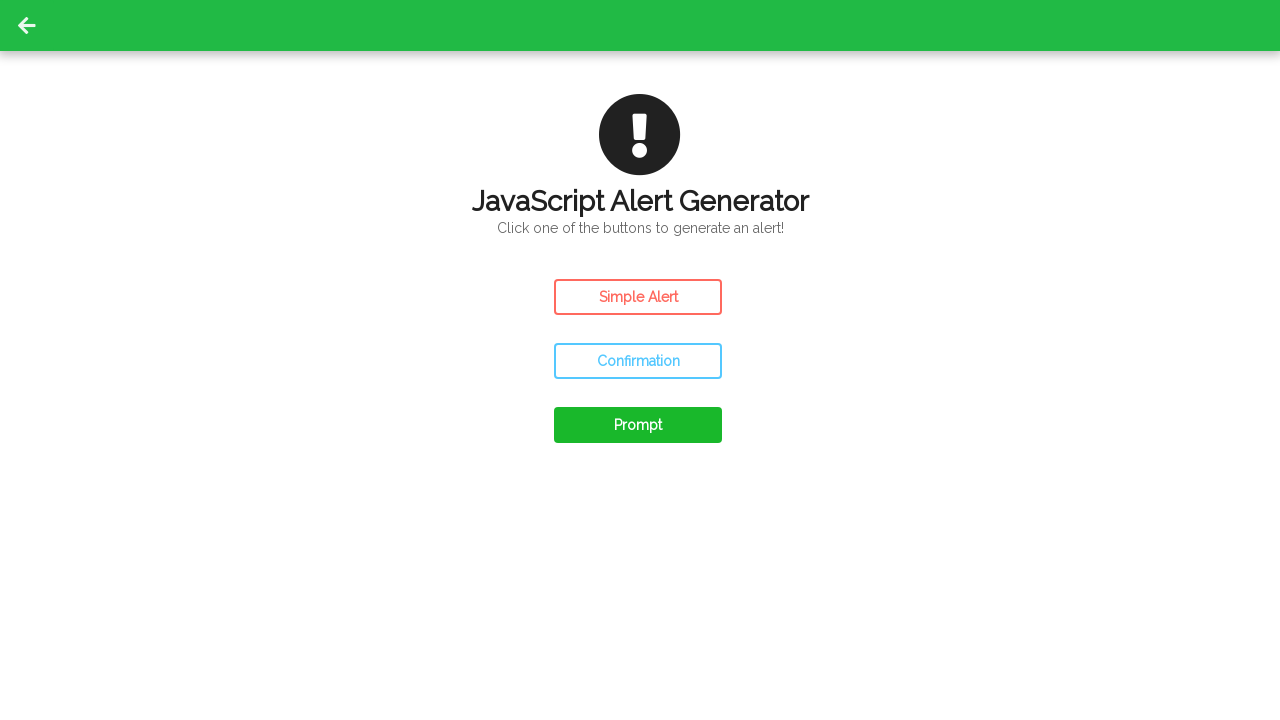